Tests interest calculator by selecting a value from the compound frequency dropdown

Starting URL: http://www.calculator.net/interest-calculator.html

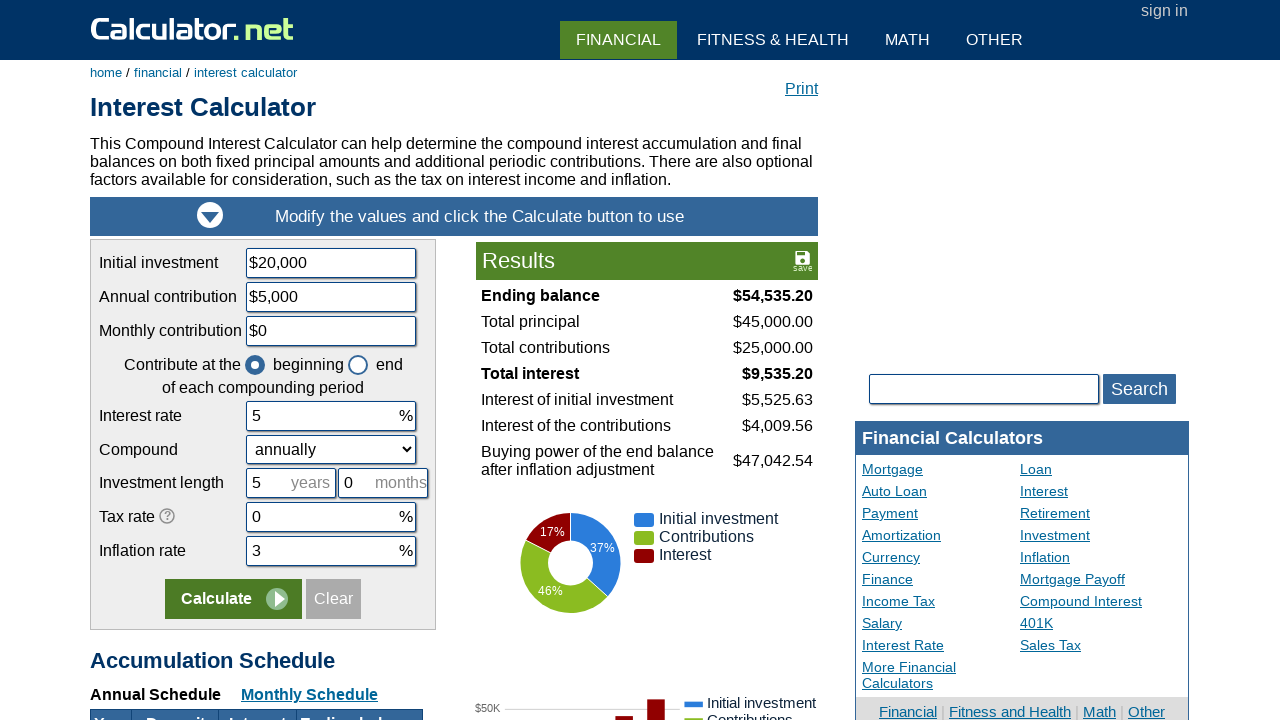

Selected 'monthly' from the compound frequency dropdown on #ccompound
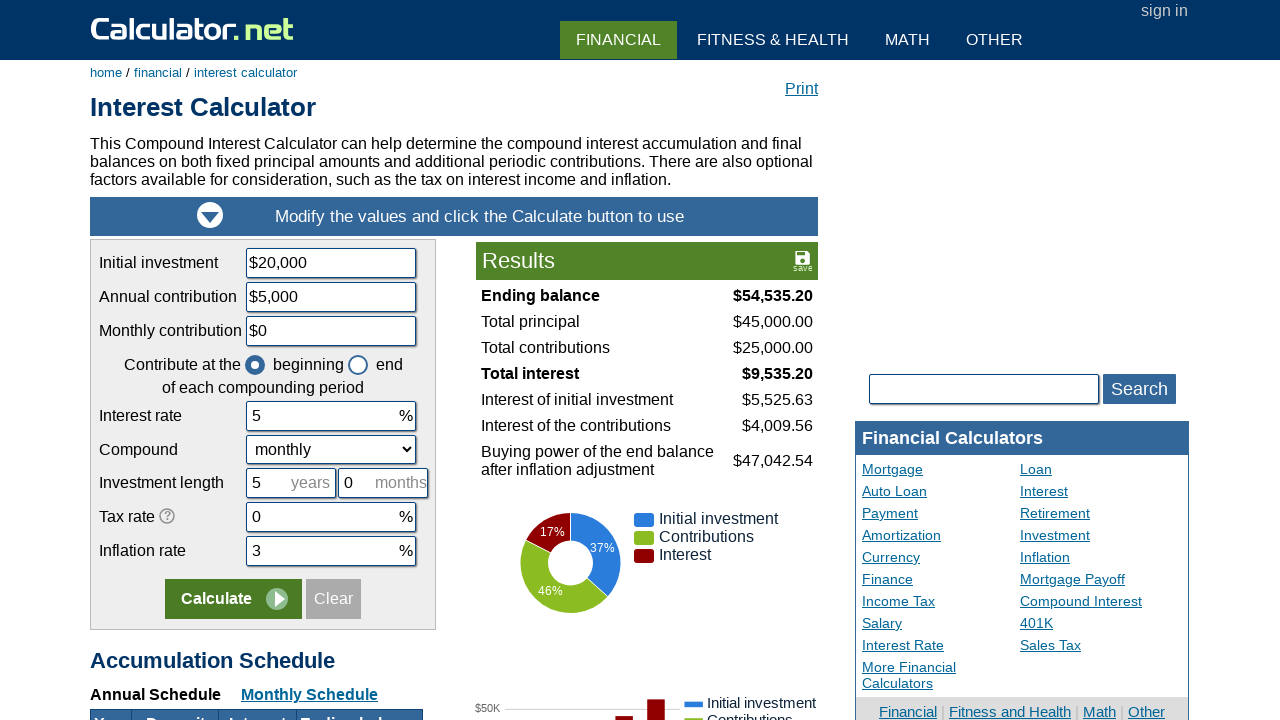

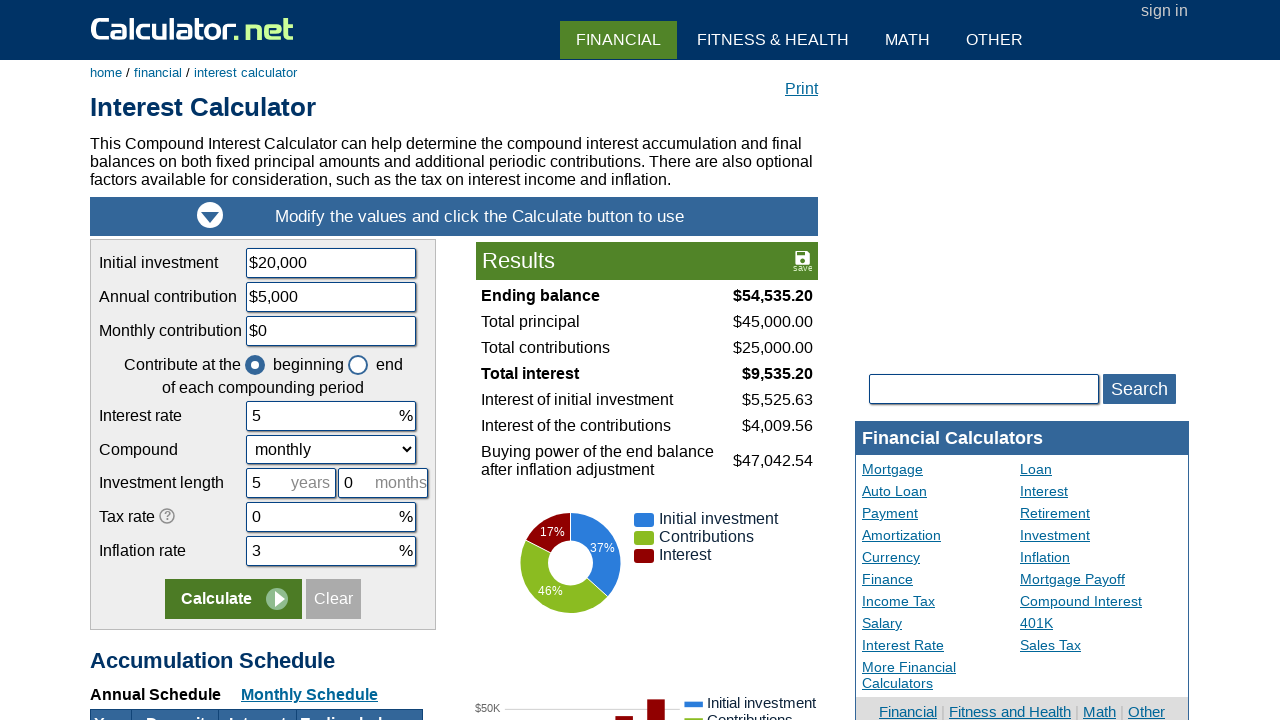